Fills in flight search form with departure city (Moscow) and destination city (Saint Petersburg) and clicks the search button

Starting URL: https://pobeda.aero

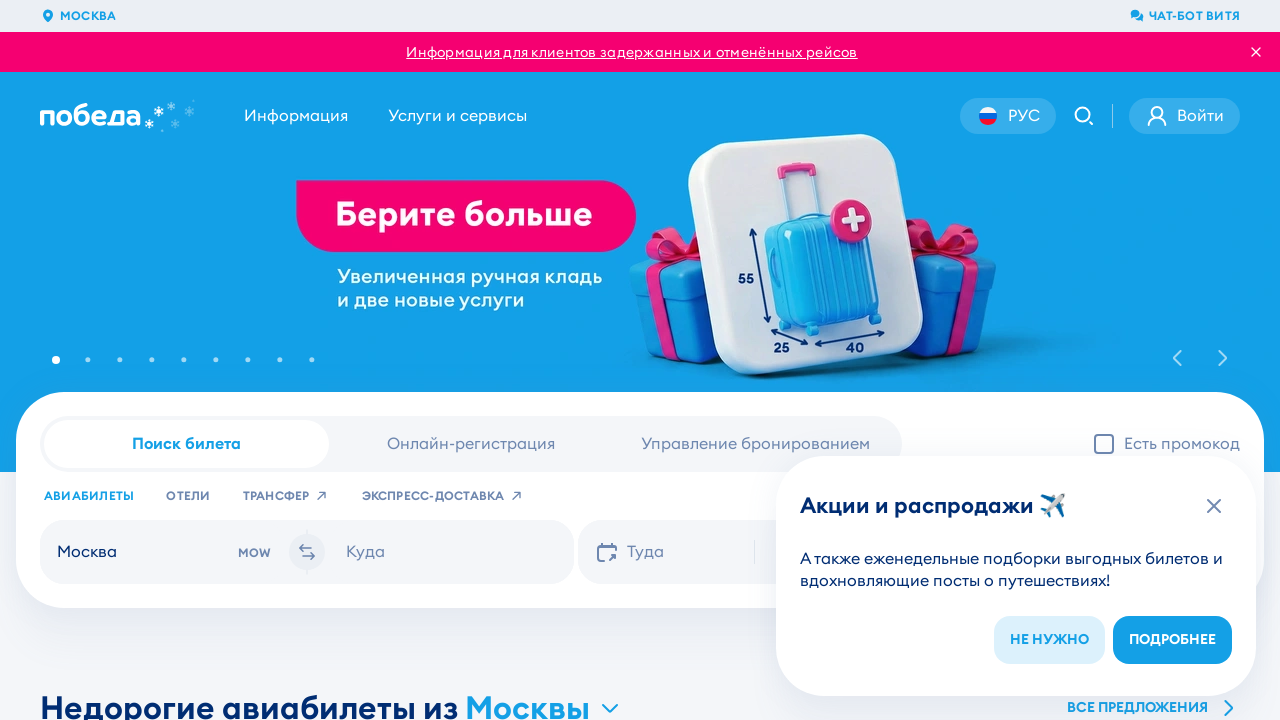

Clicked departure city input field at (162, 552) on input[placeholder*="Откуда"] >> nth=0
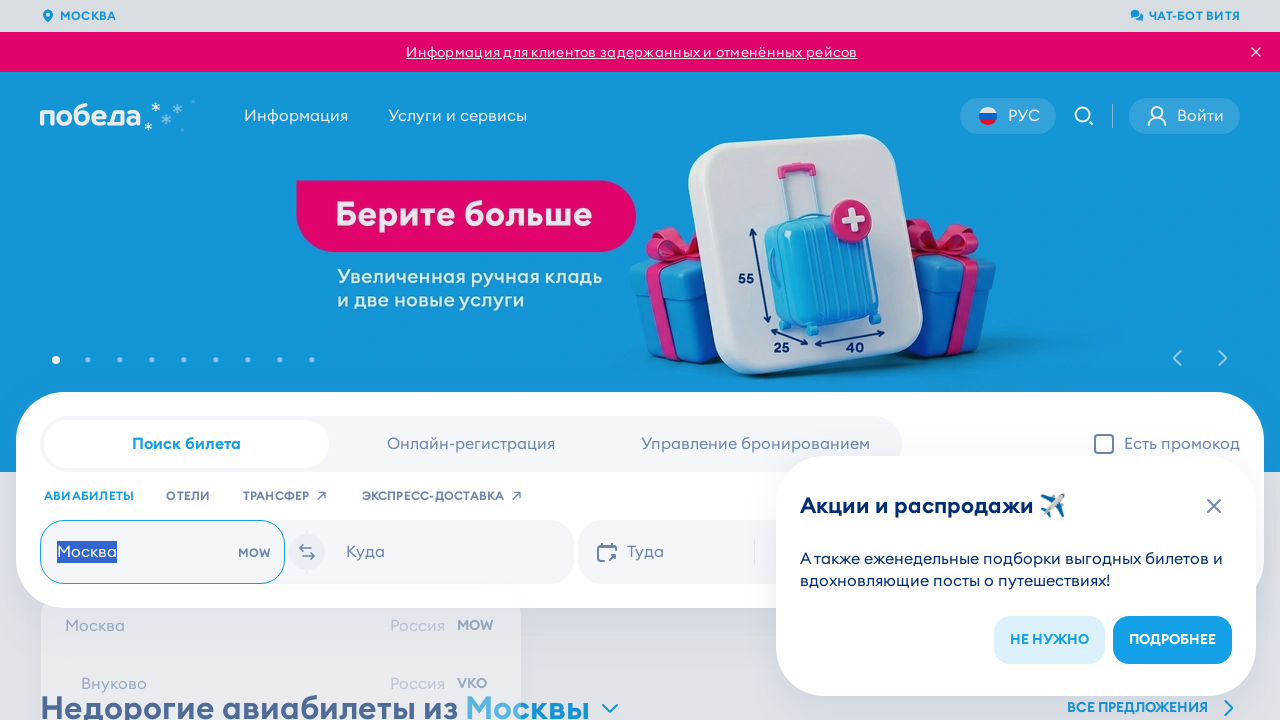

Filled departure city with 'Москва' (Moscow) on input[placeholder*="Откуда"] >> nth=0
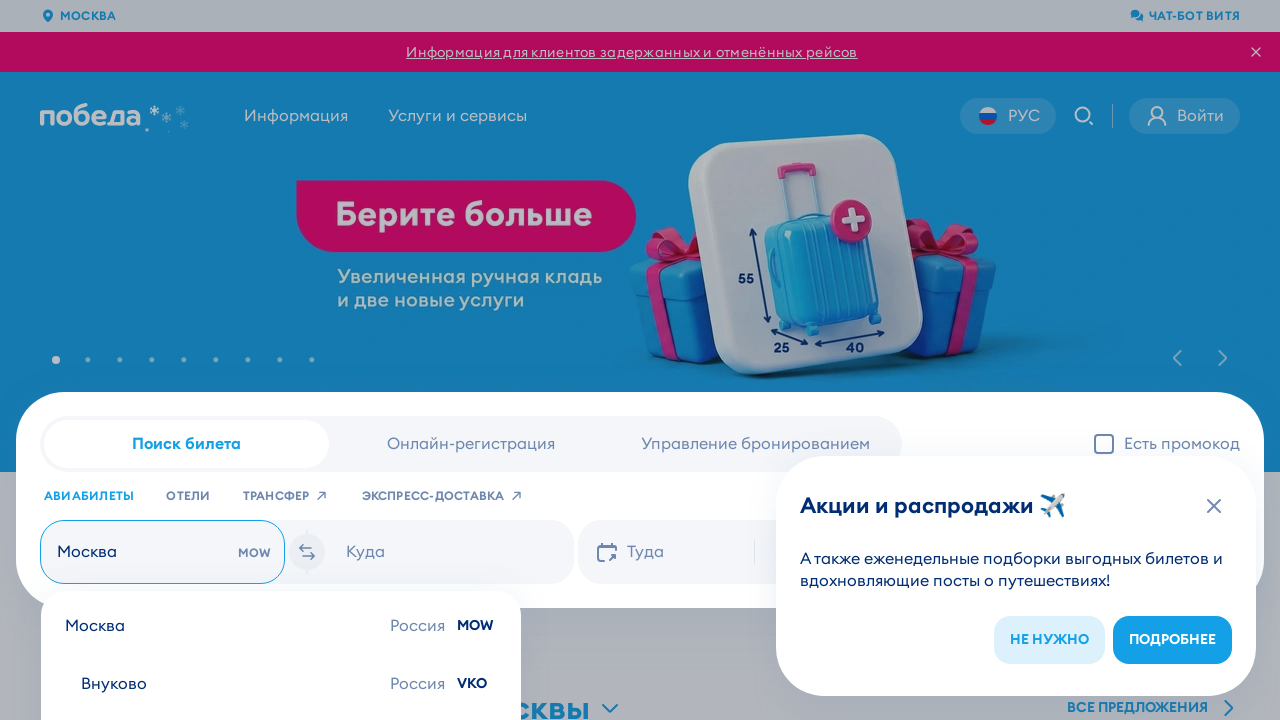

Clicked destination city input field at (451, 552) on input[placeholder*="Куда"] >> nth=0
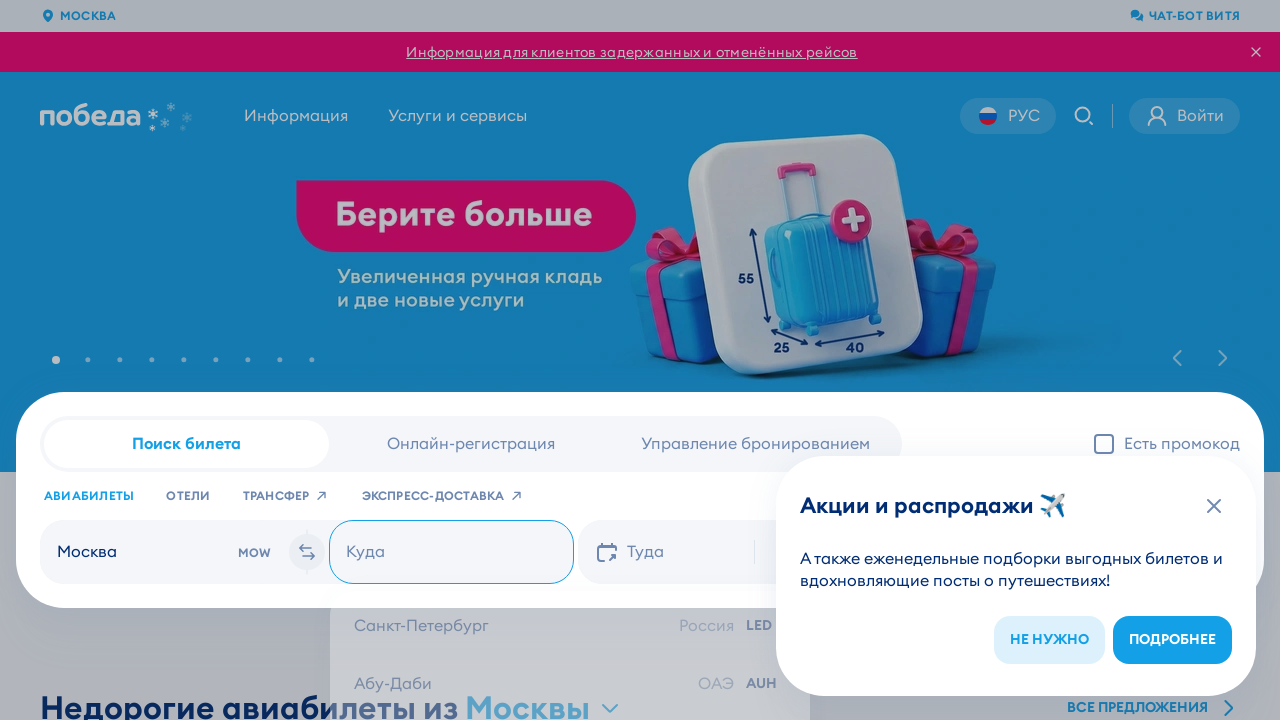

Filled destination city with 'Санкт-Петербург' (Saint Petersburg) on input[placeholder*="Куда"] >> nth=0
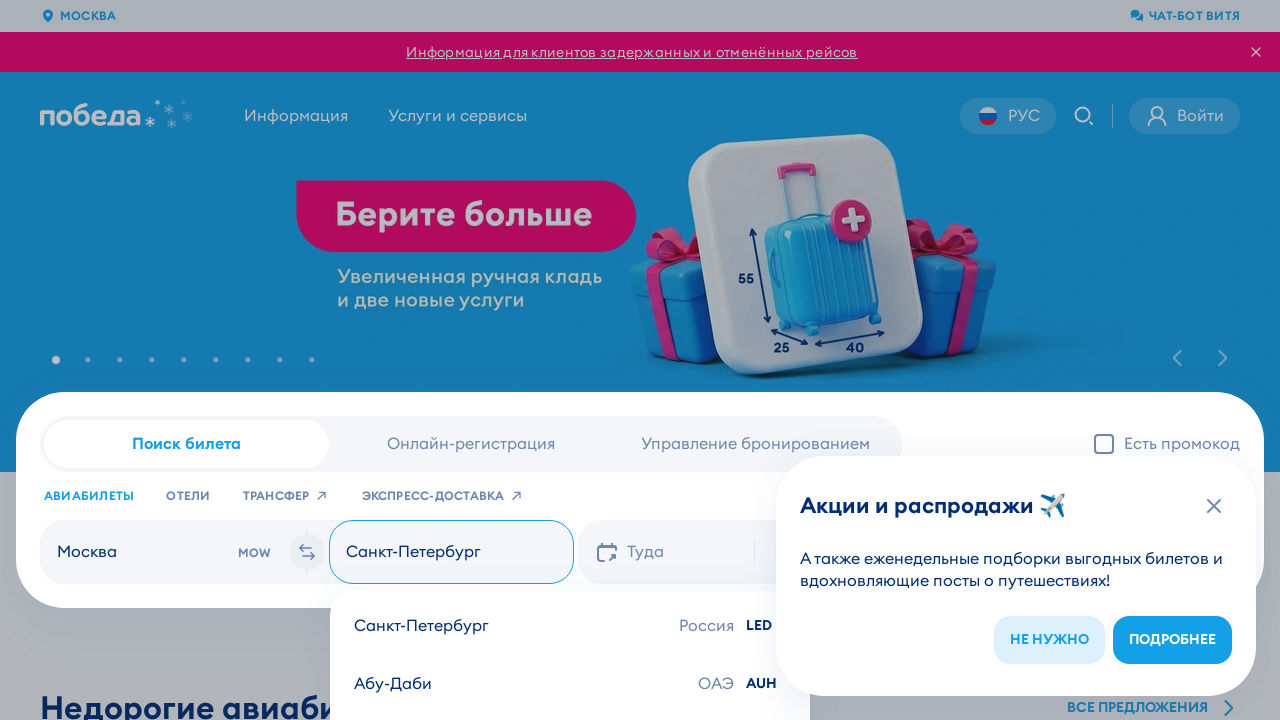

Clicked search button to find flights at (186, 444) on button:has-text("Поиск"), button:has-text("Найти") >> nth=0
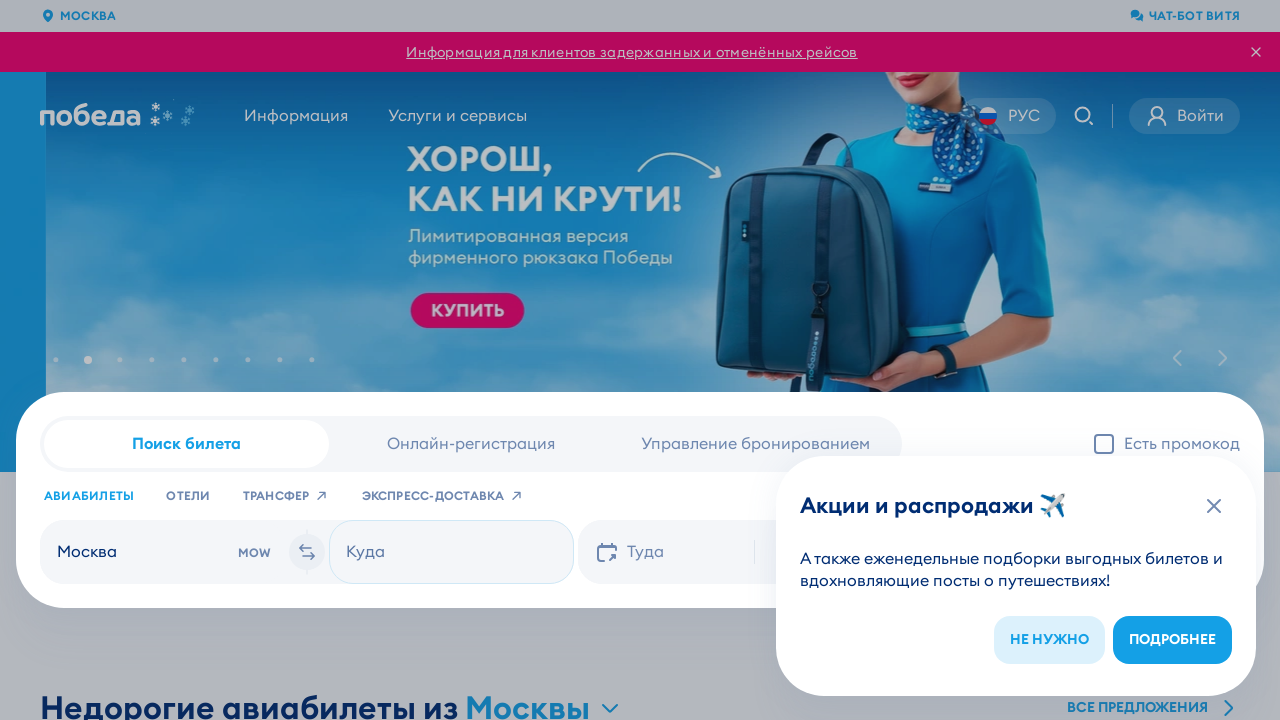

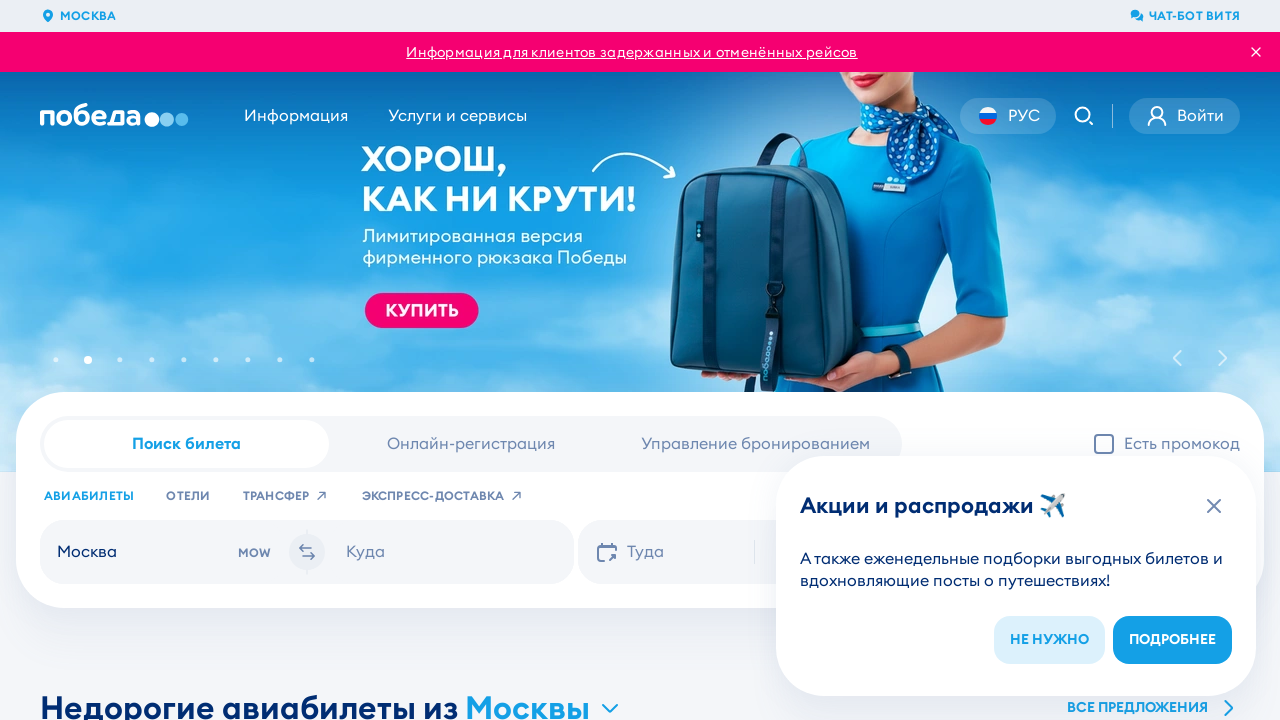